Tests a demo signup form by filling in username, password, selecting gender radio button, choosing a country from dropdown, checking a checkbox, and clicking navigation/signup buttons.

Starting URL: http://kennethhutw.github.io/demo/Selenium/Signup.html

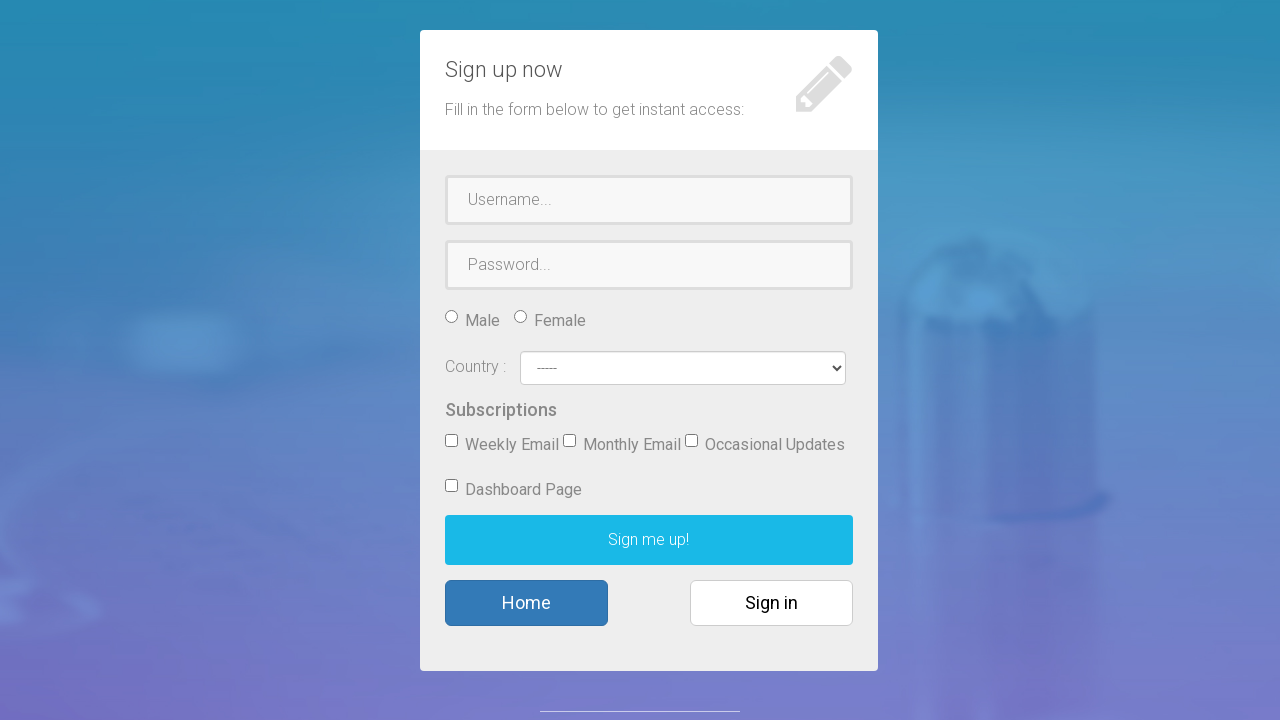

Filled username field with 'wesley' on input#username
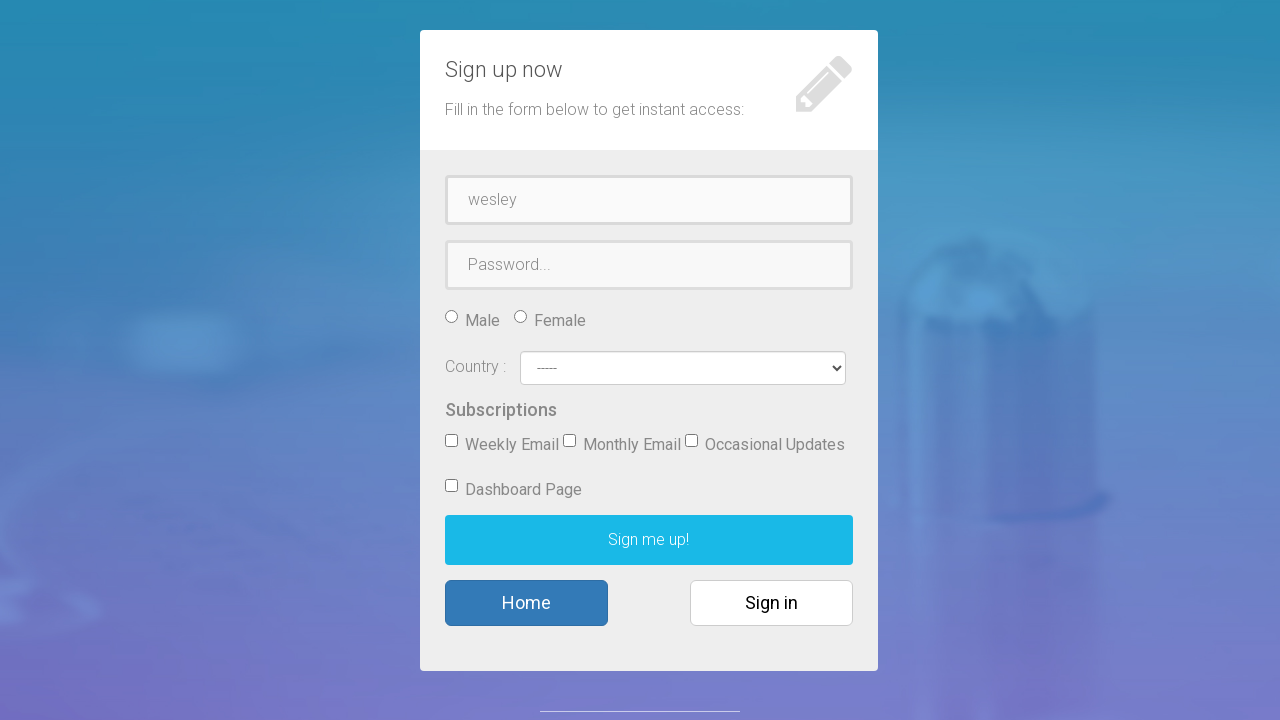

Filled password field with '111111' on input#password
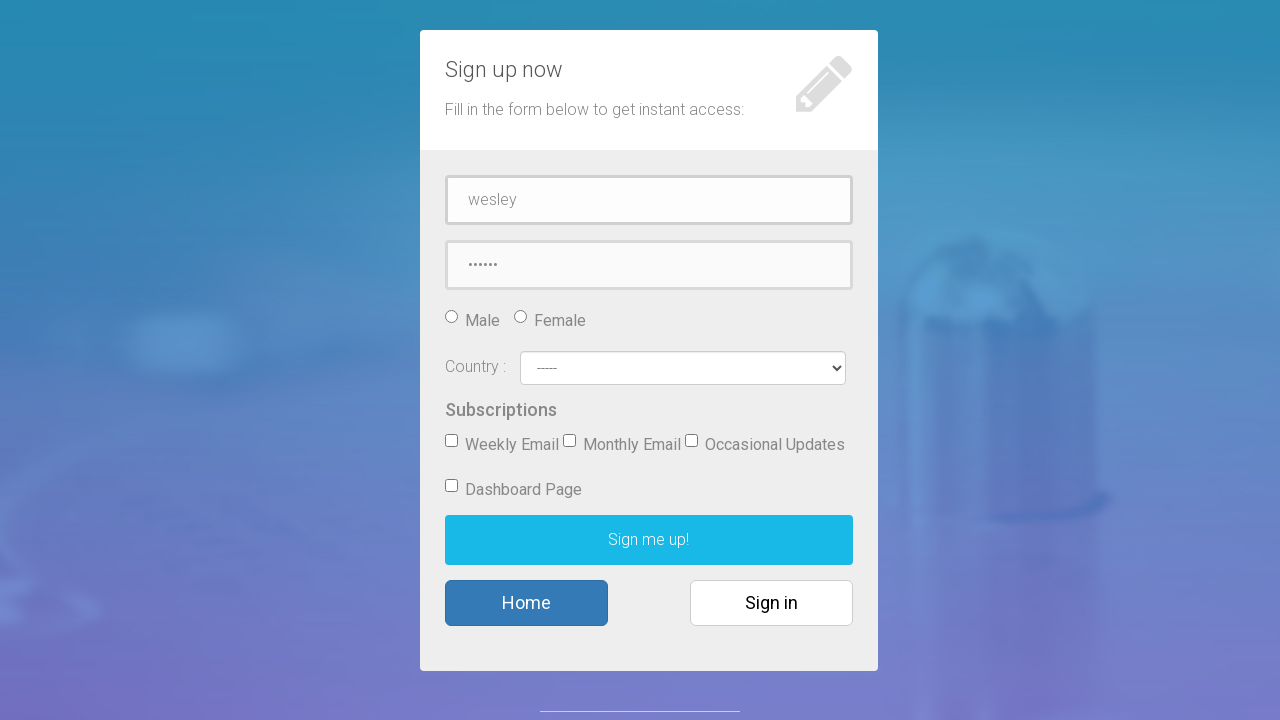

Selected Female radio button at (520, 316) on input[type='radio'][value='Female']
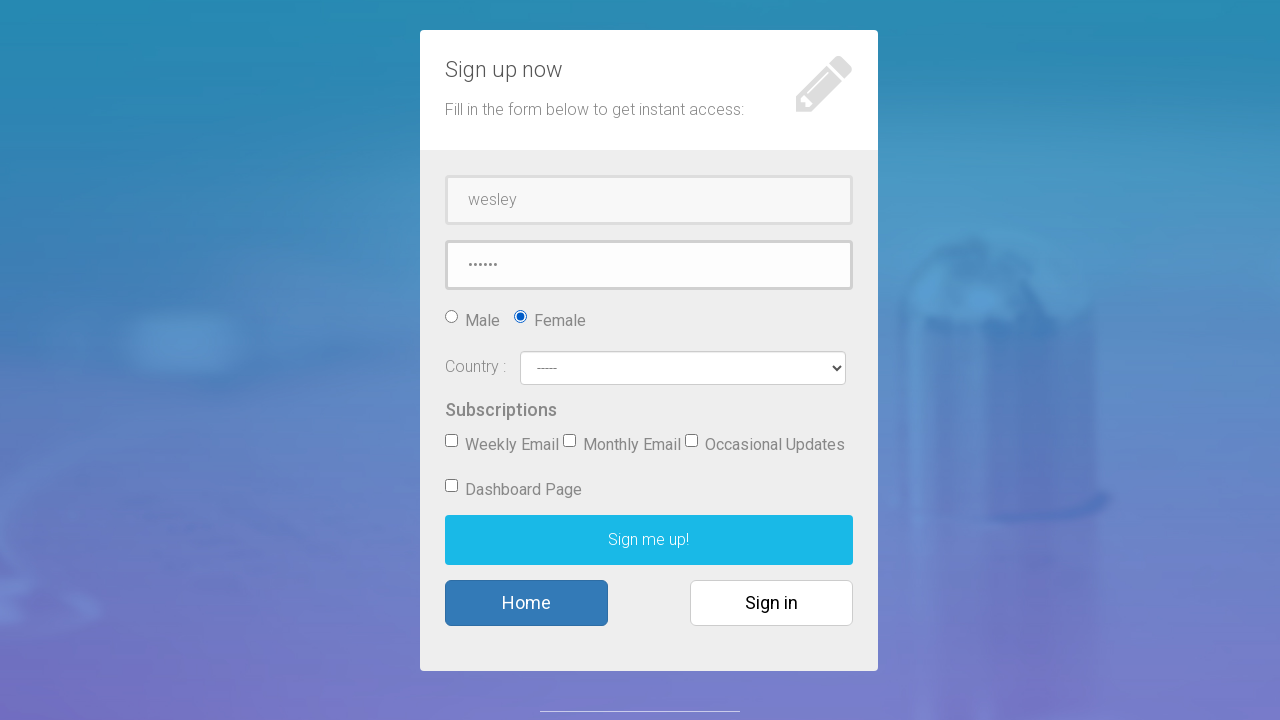

Selected second country option from dropdown on select#country
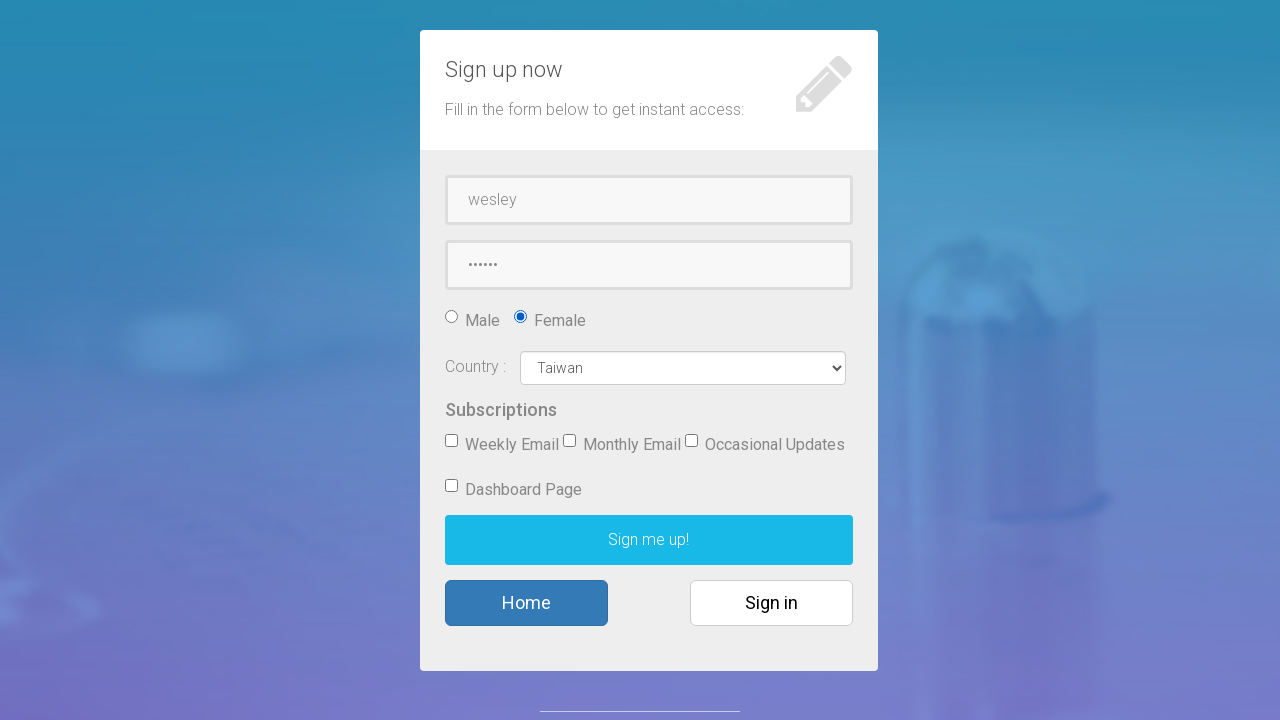

Checked terms/newsletter checkbox at (452, 440) on xpath=//html/body/div[1]/div/div/div/div[2]/div/div[2]/form/div[5]/div/label[1]/
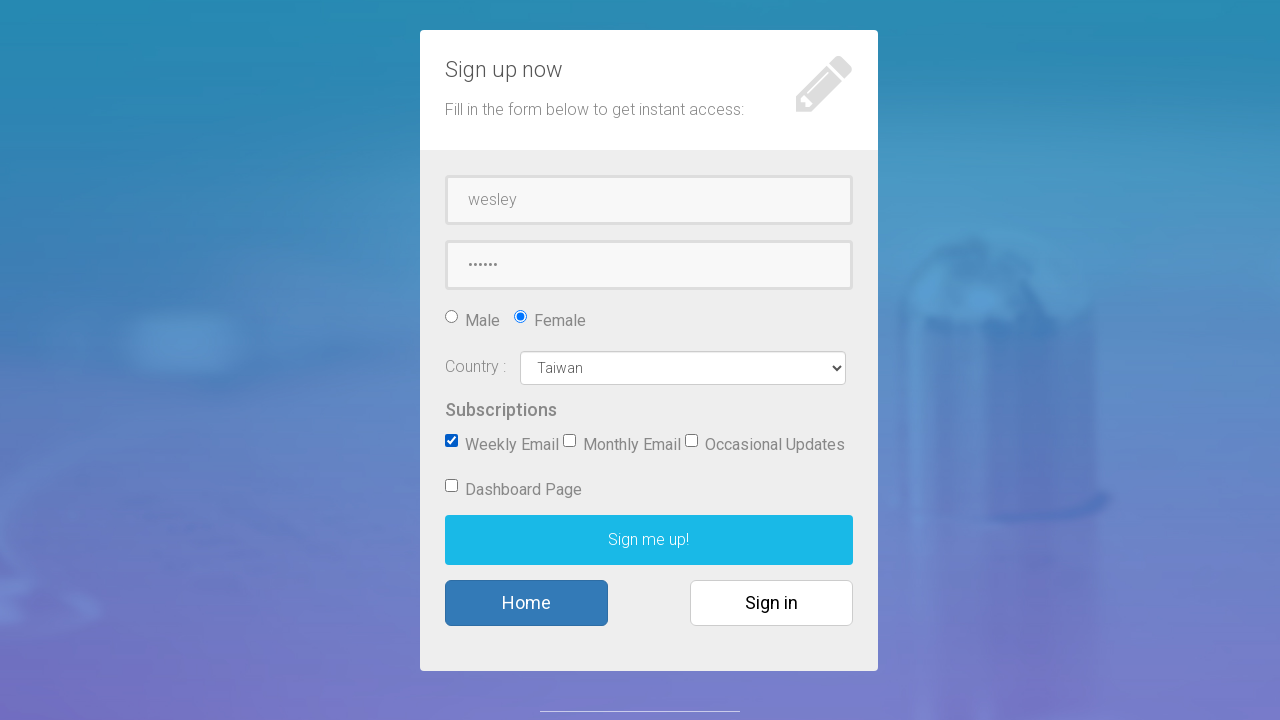

Clicked dashboard button at (452, 485) on #dashboard
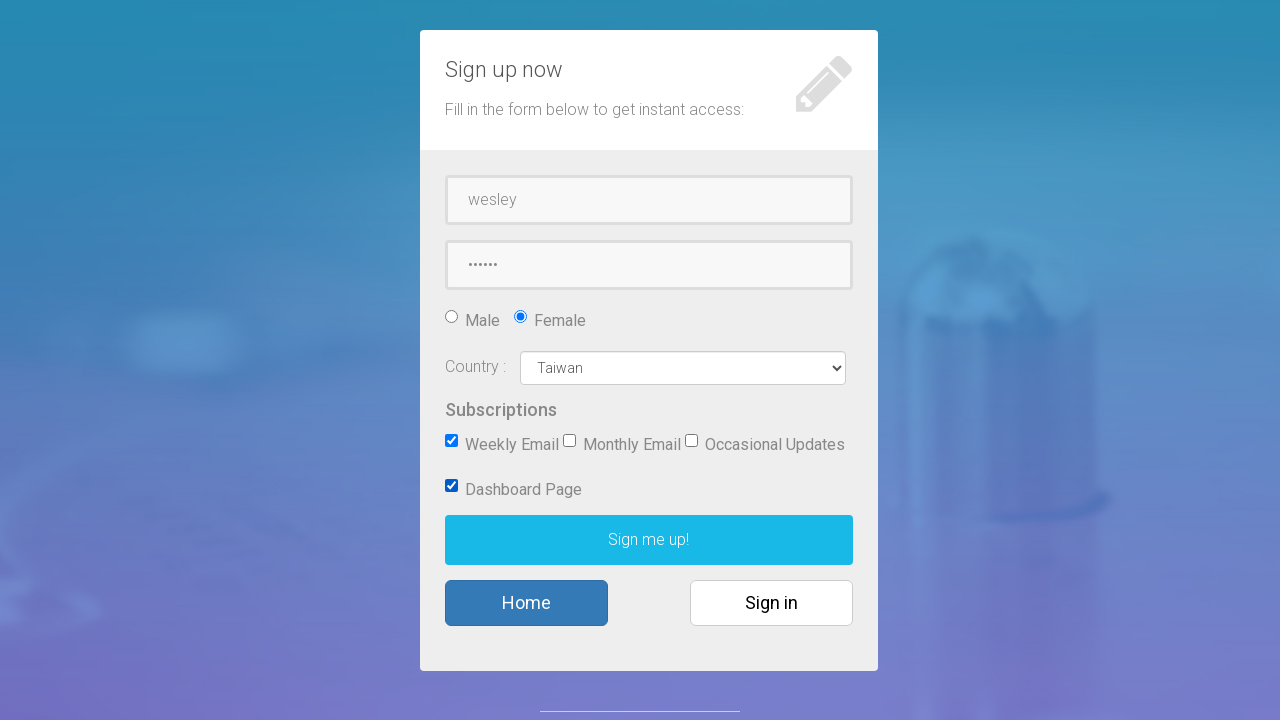

Waited 1000ms for page interaction
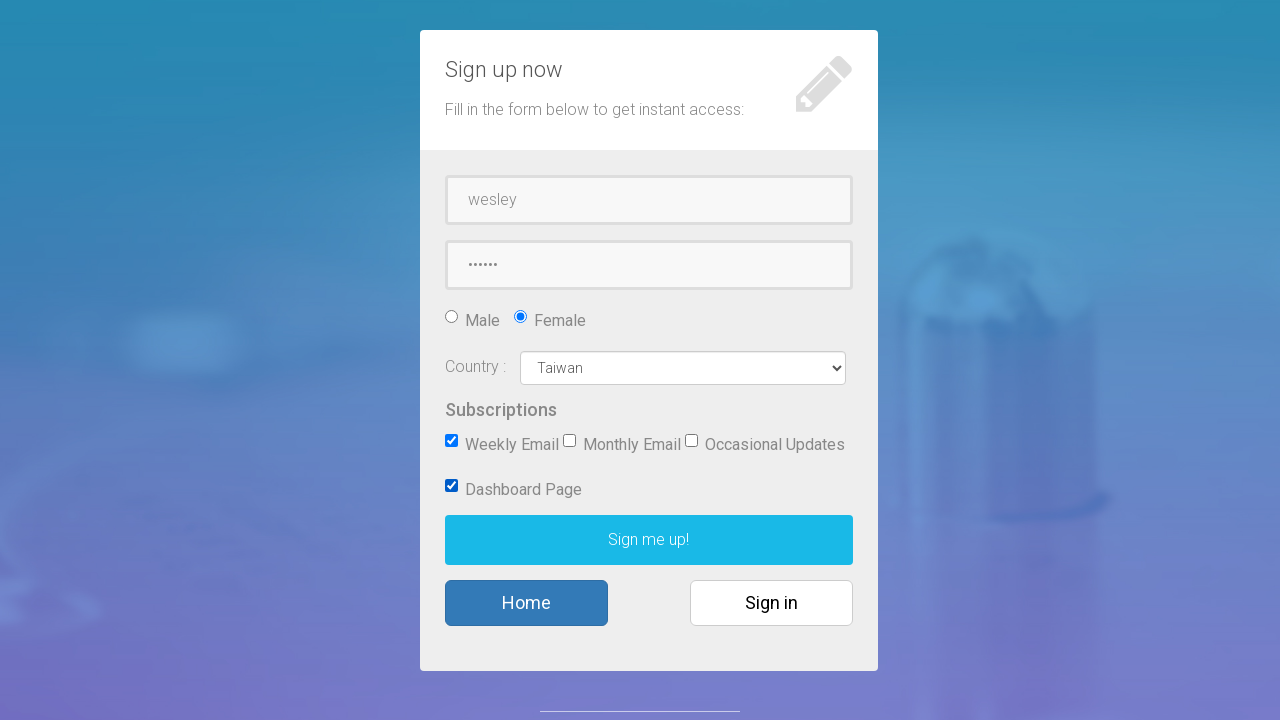

Clicked signup button at (649, 540) on #signup
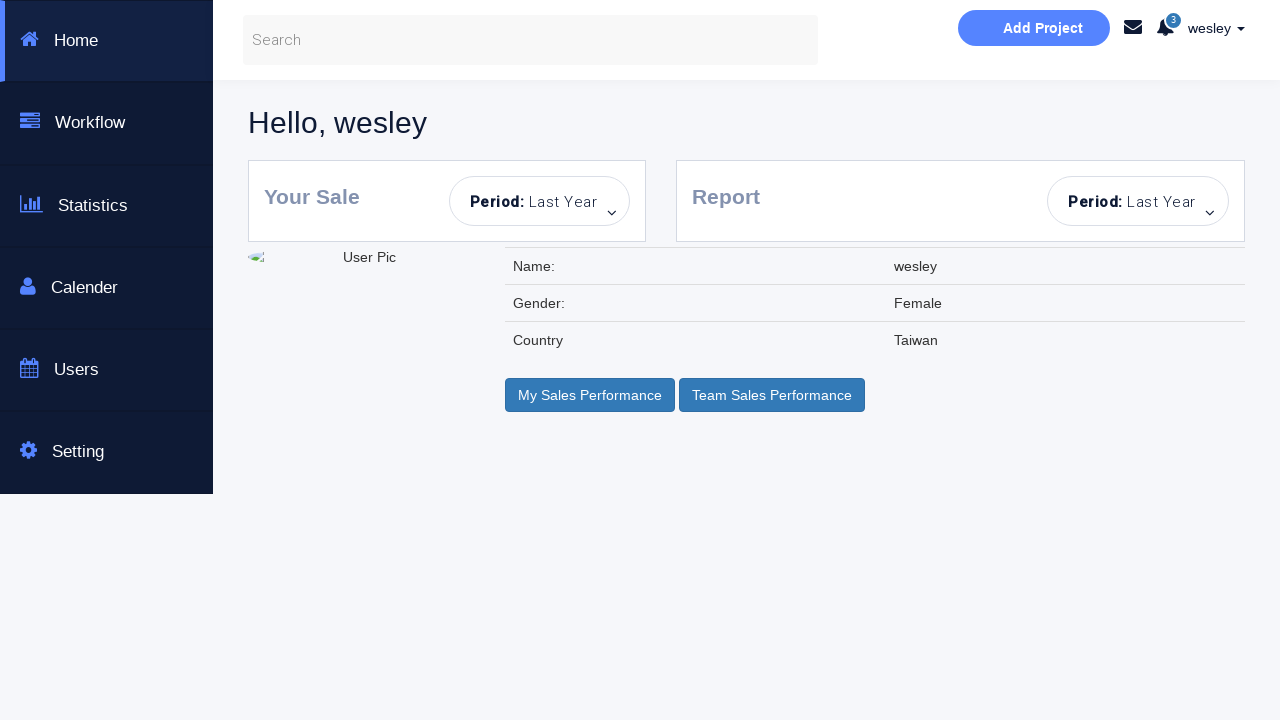

Waited 1000ms for form submission to complete
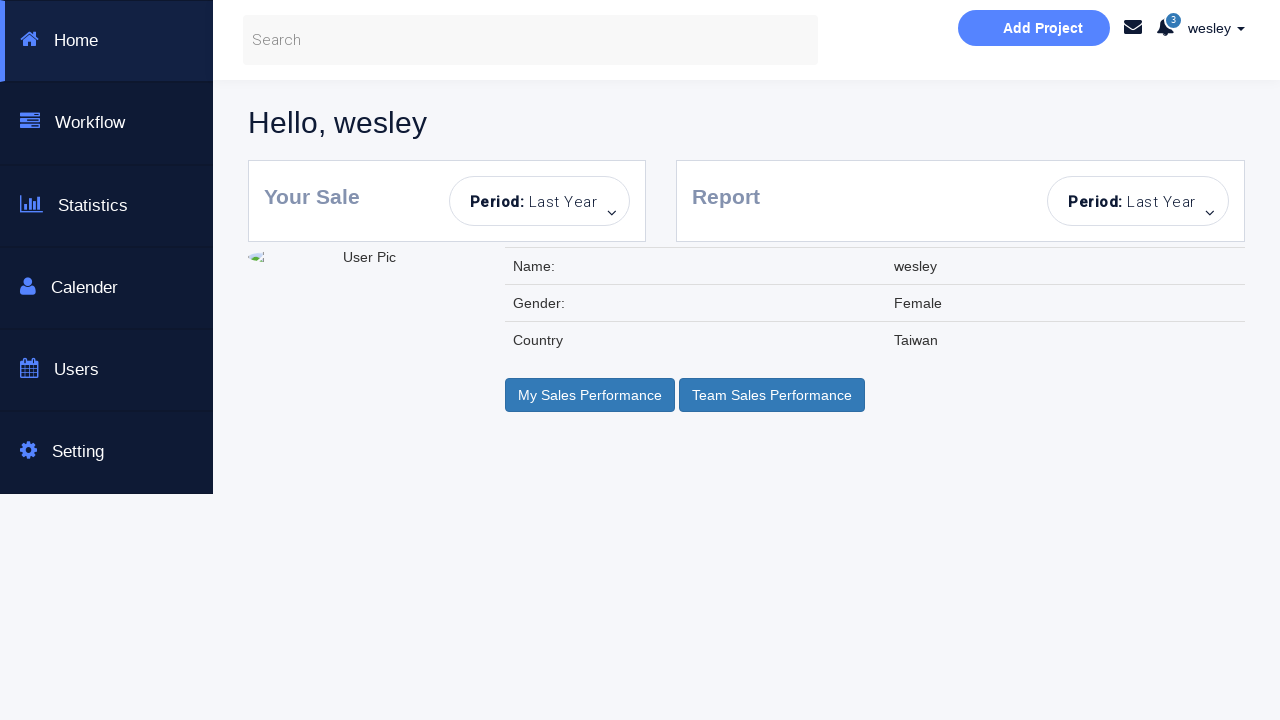

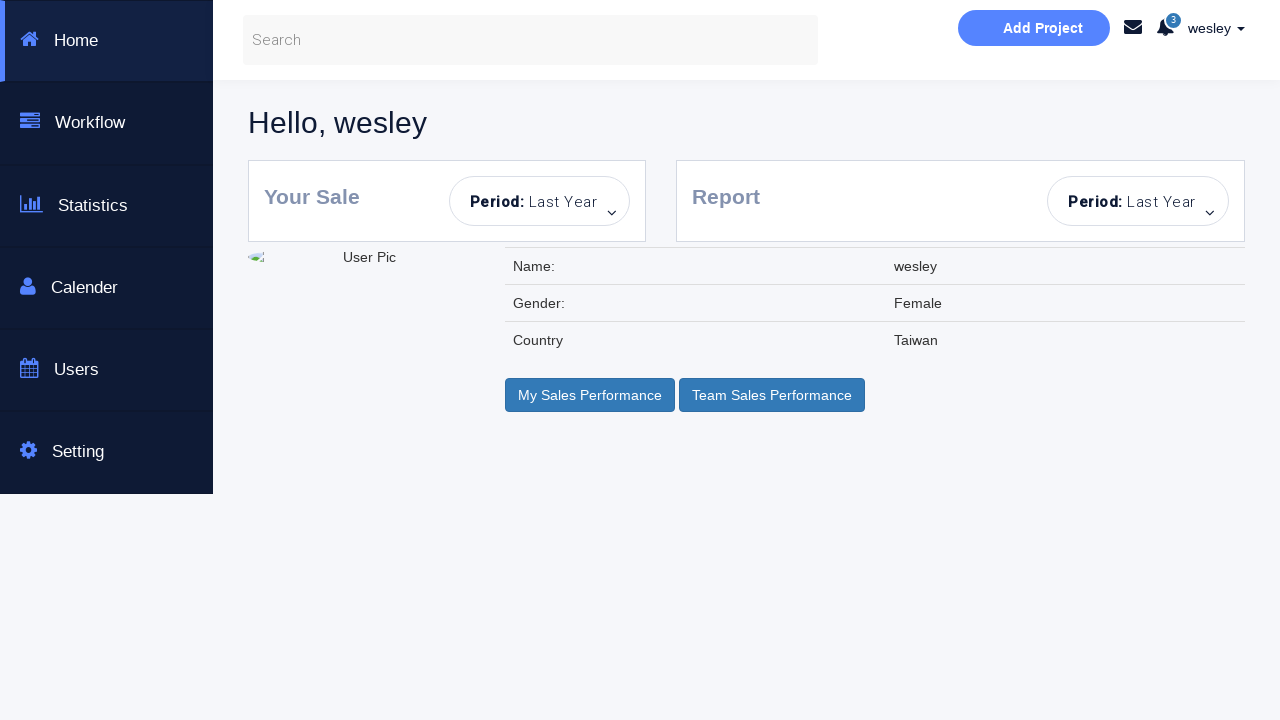